Tests XPath locator with contains text function to find and click a checkbox in a table row matching a specific name

Starting URL: http://antoniotrindade.com.br/treinoautomacao/localizandovalorestable.html

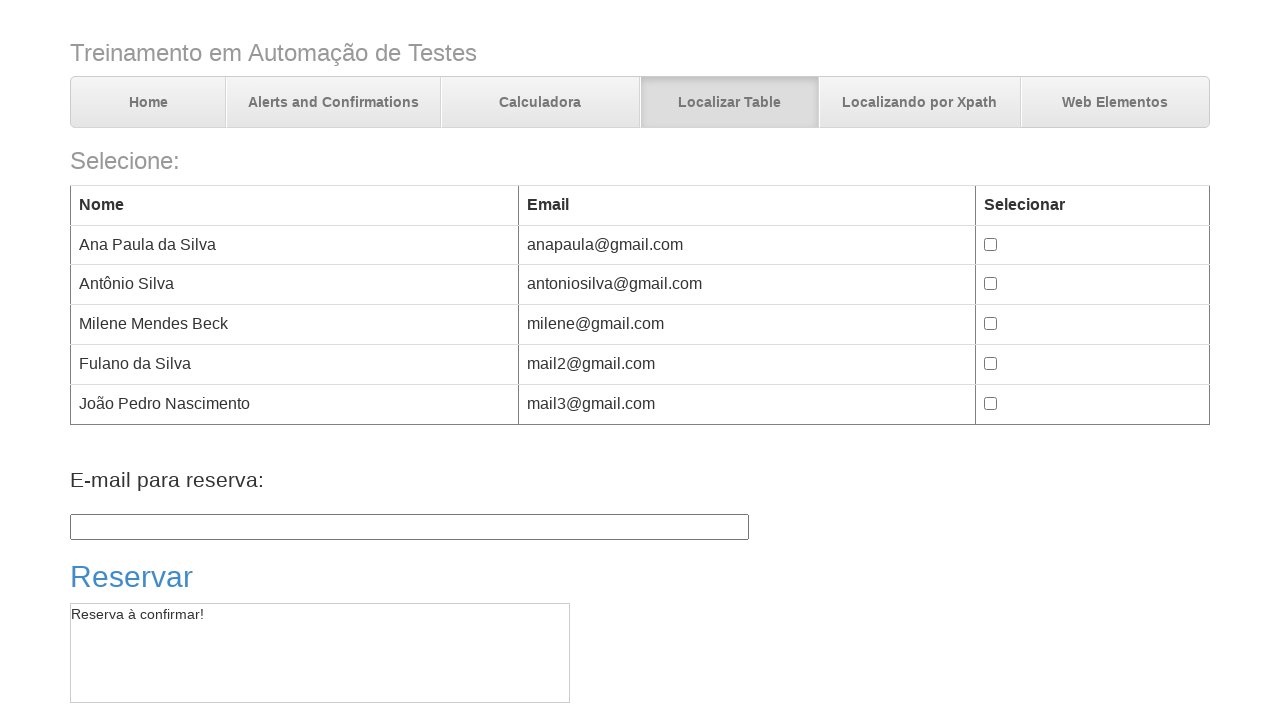

Defined search name as 'Antônio'
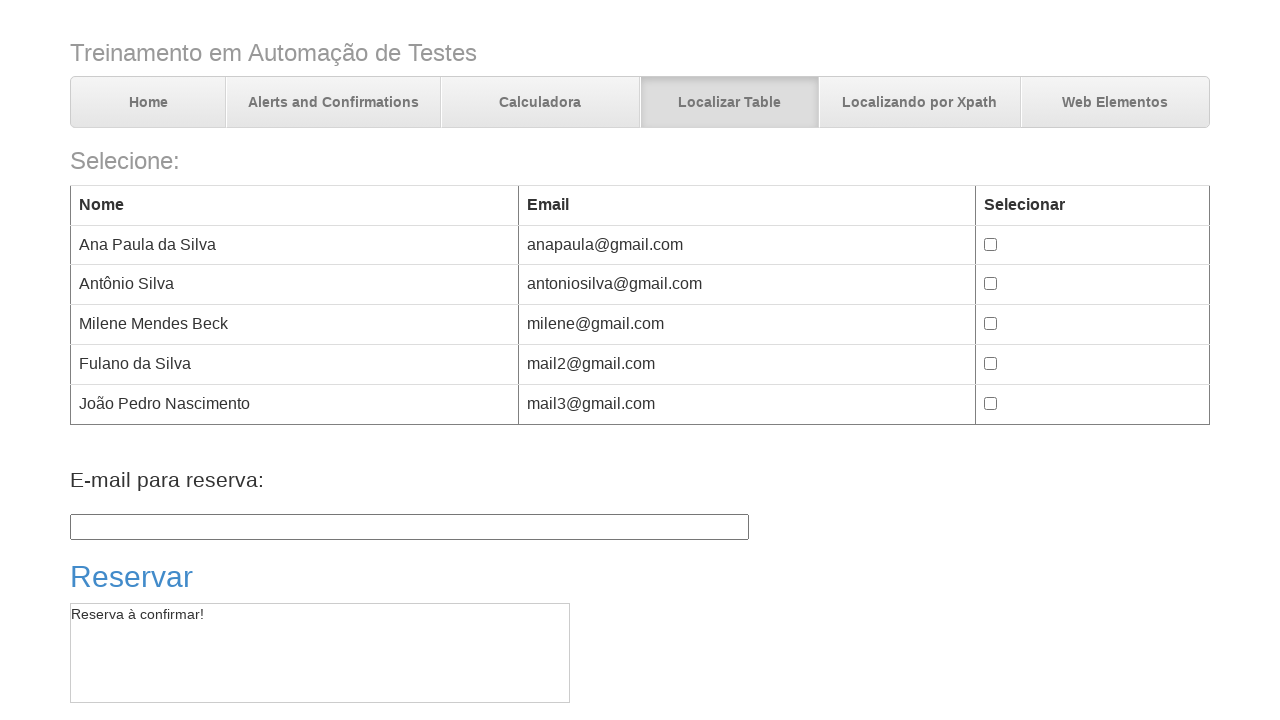

Located checkbox in table row containing 'Antônio' using XPath with contains text function
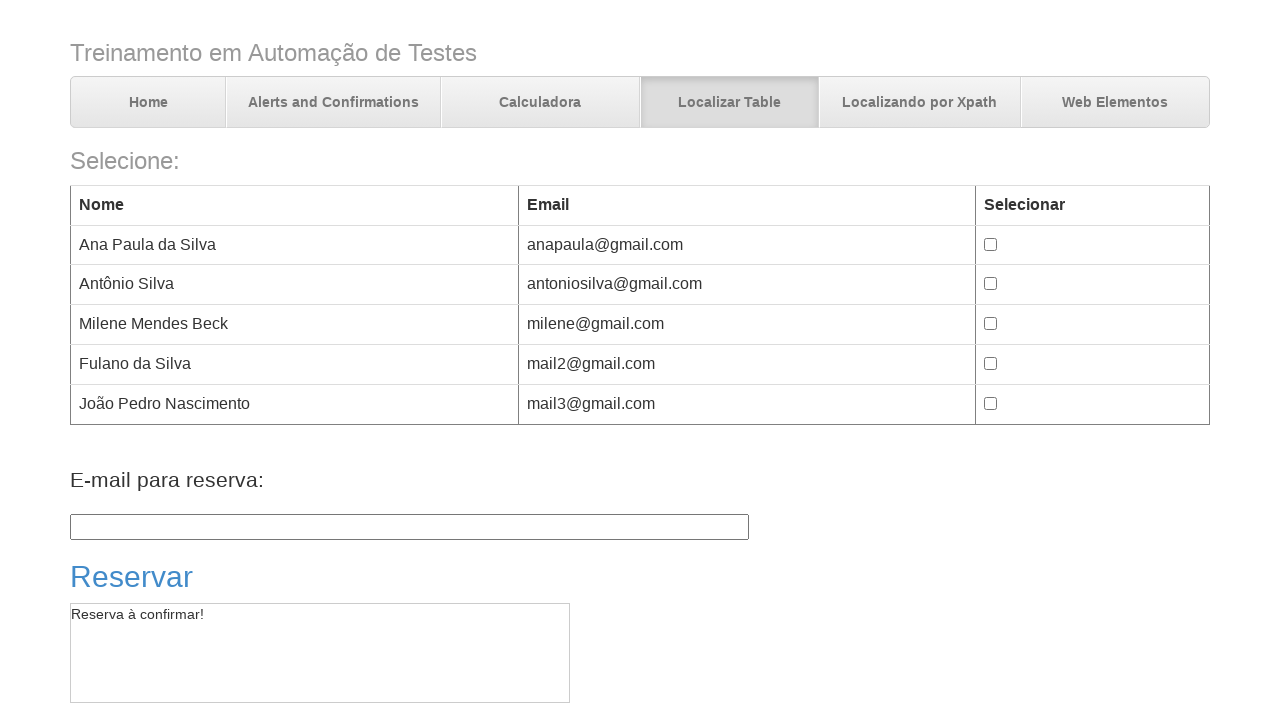

Clicked checkbox for 'Antônio' row at (991, 284) on //td[contains(text(),'Antônio')]/../td/input
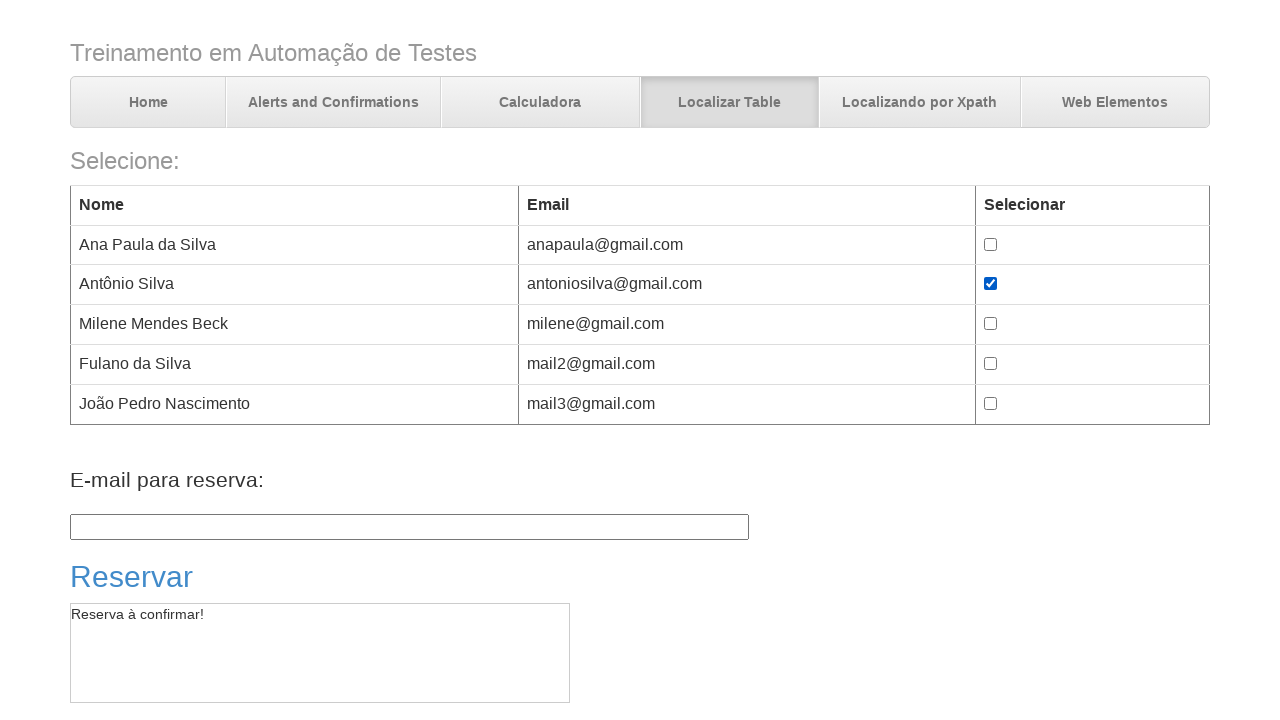

Verified checkbox is checked
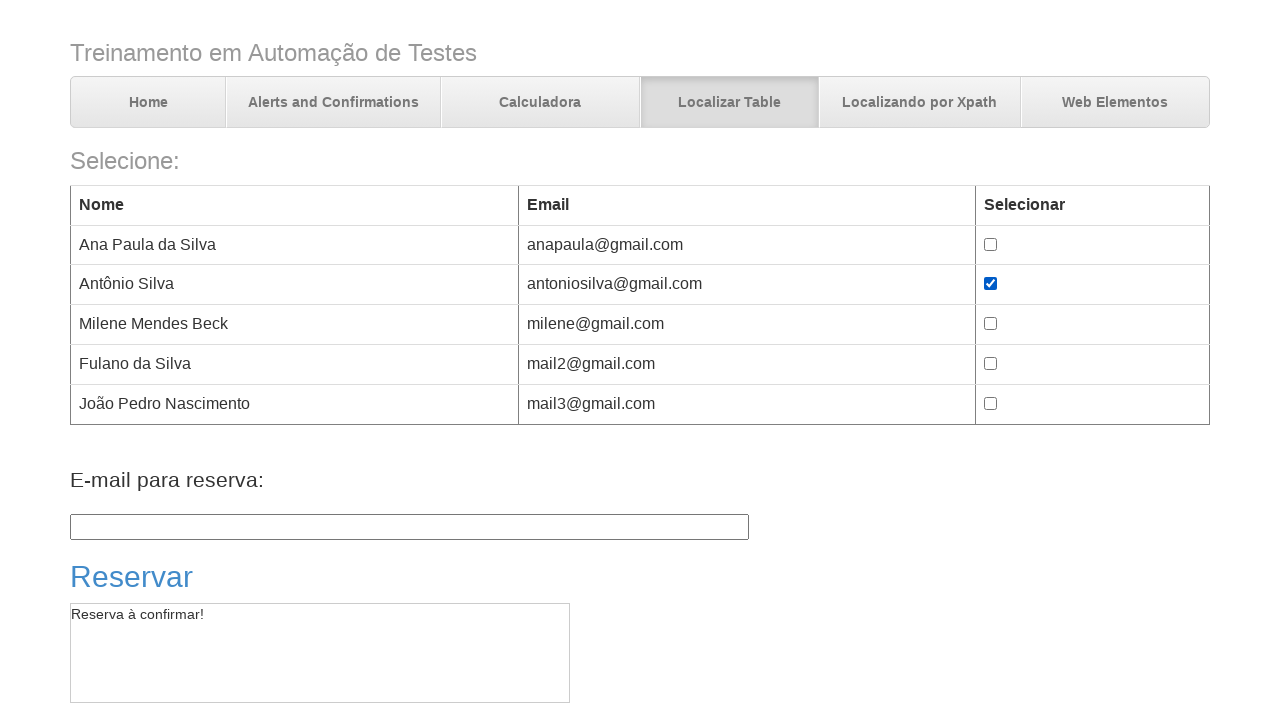

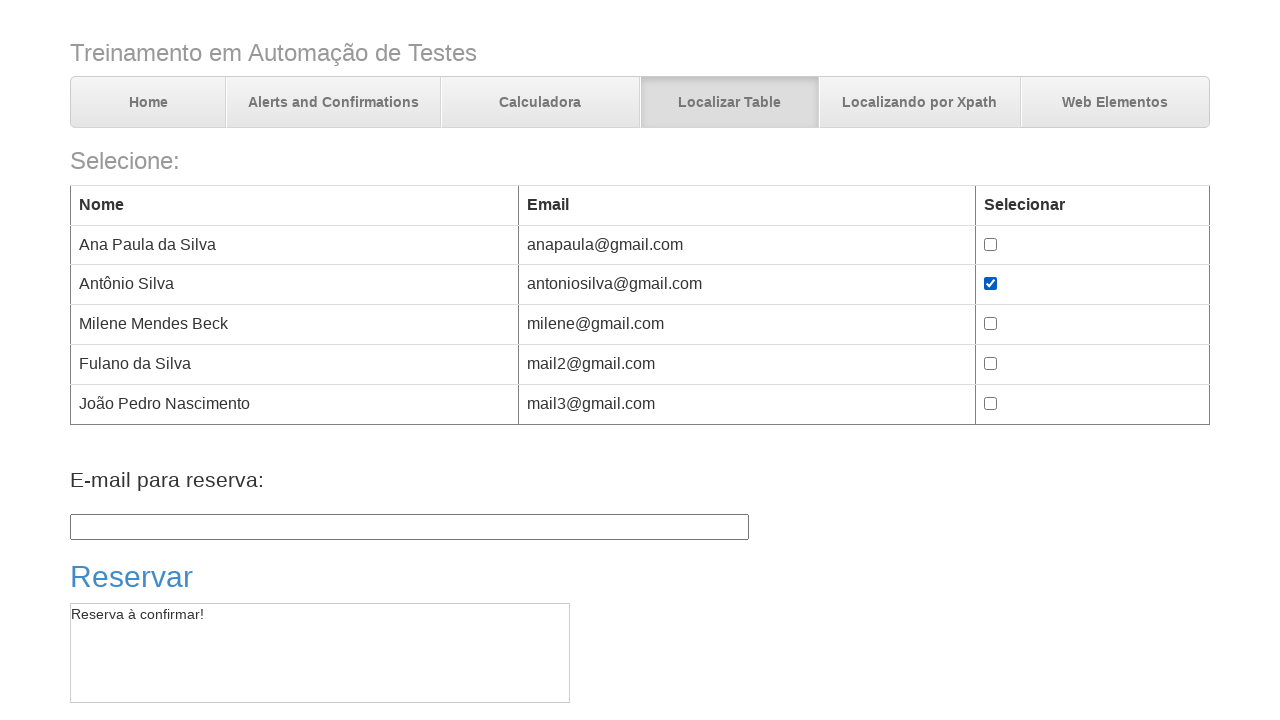